Tests dynamic controls functionality by clicking a toggle button to hide a checkbox, waiting for it to become invisible, then clicking again to show it and verifying visibility states.

Starting URL: https://v1.training-support.net/selenium/dynamic-controls

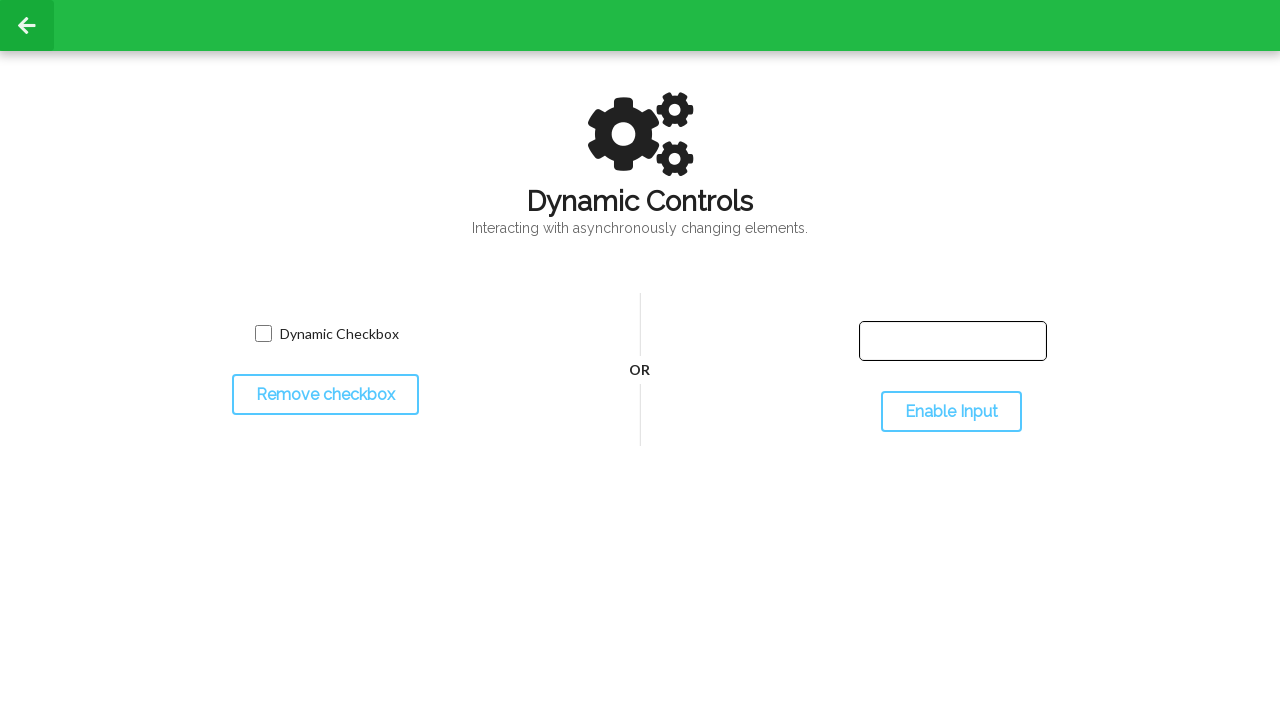

Clicked toggle button to hide the checkbox at (325, 395) on #toggleCheckbox
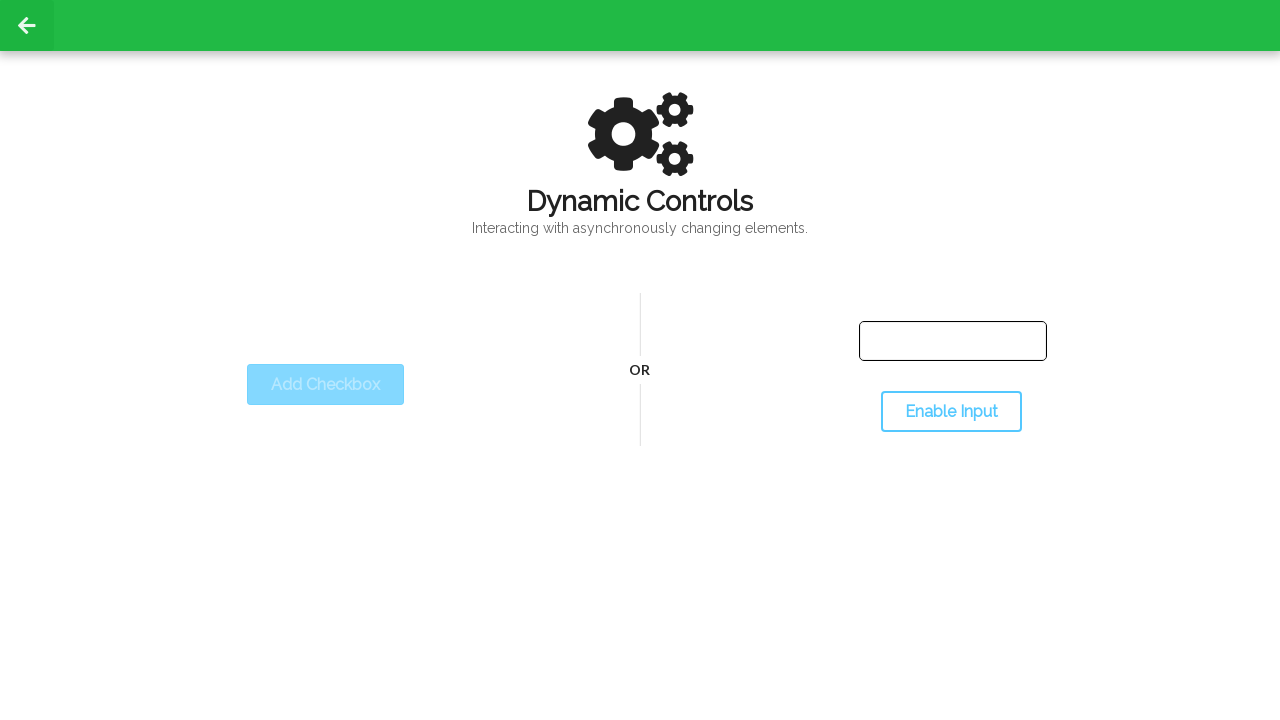

Checkbox became hidden after toggle
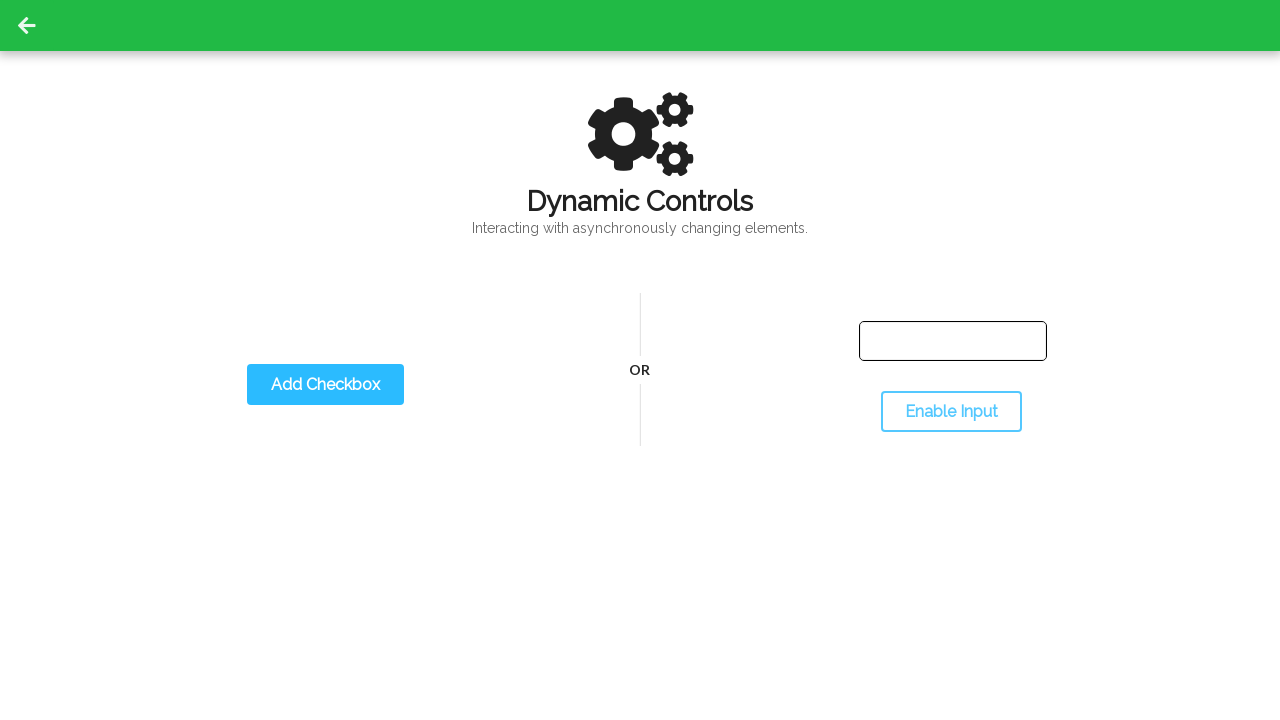

Clicked toggle button again to show the checkbox at (325, 385) on #toggleCheckbox
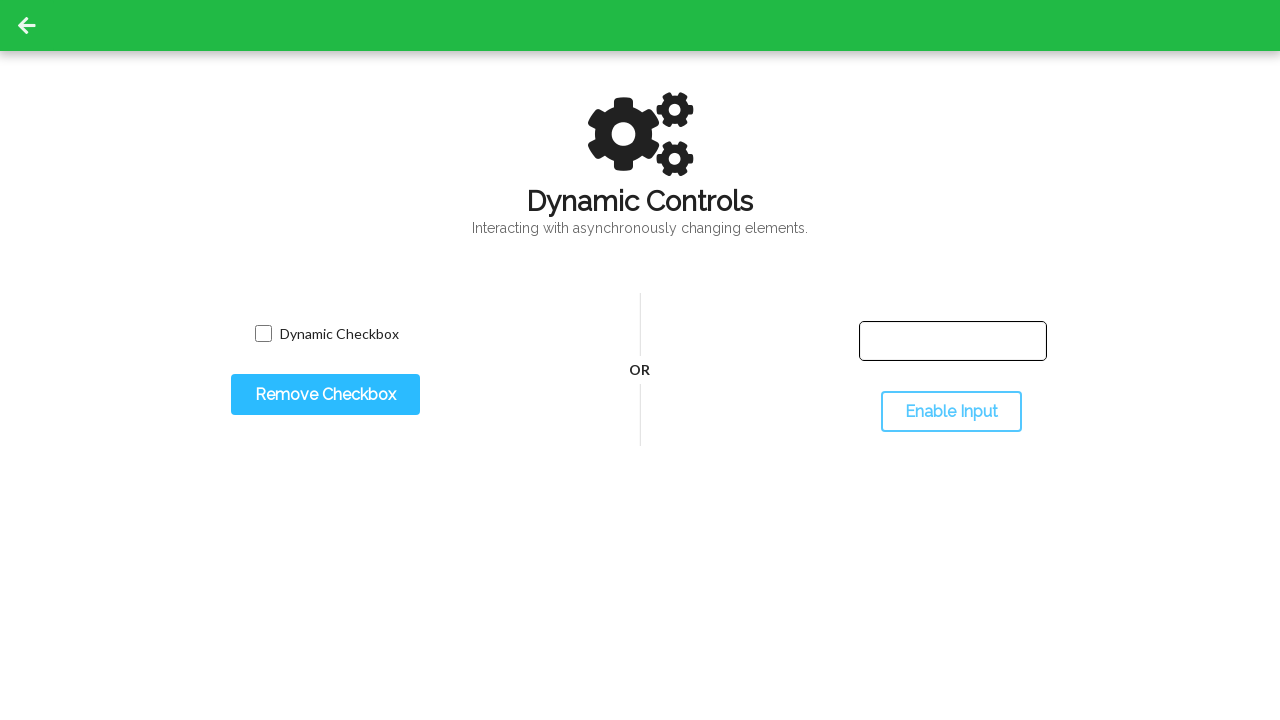

Checkbox became visible after second toggle
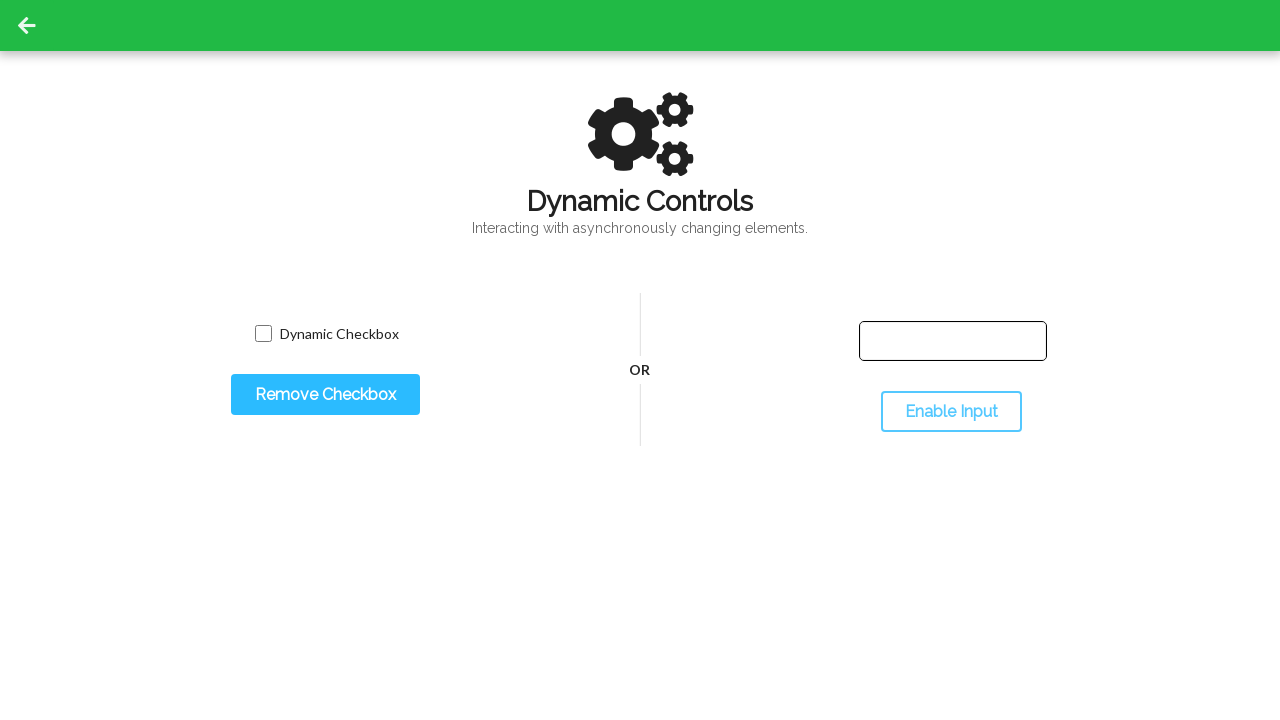

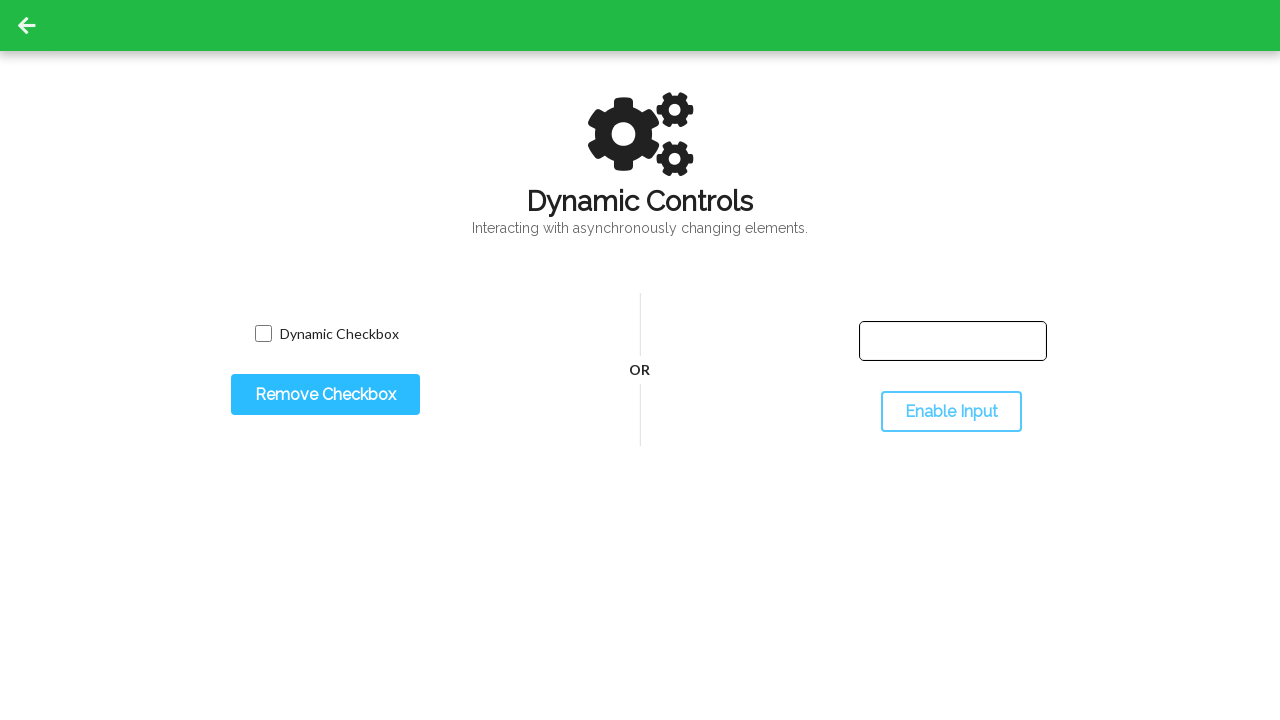